Tests mouse hover functionality by moving the cursor over a hoverable element on Selenium's test page

Starting URL: https://www.selenium.dev/selenium/web/mouse_interaction.html

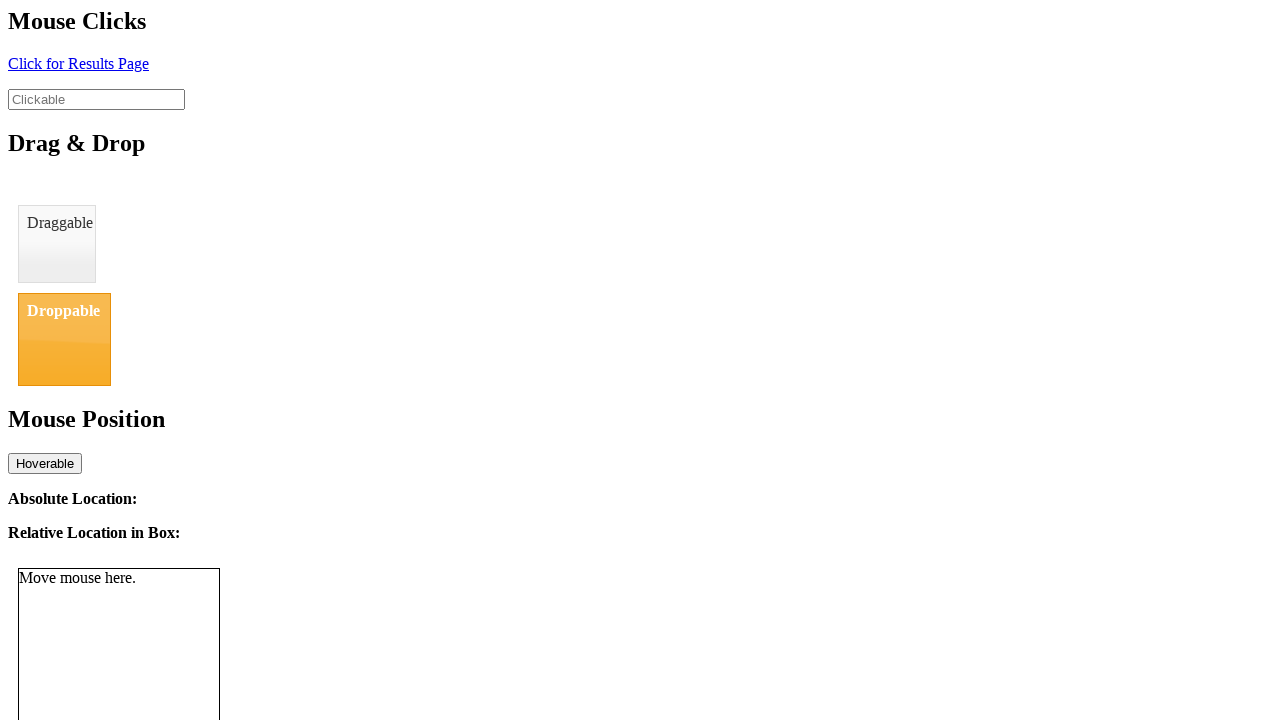

Located the hoverable element with ID 'hover'
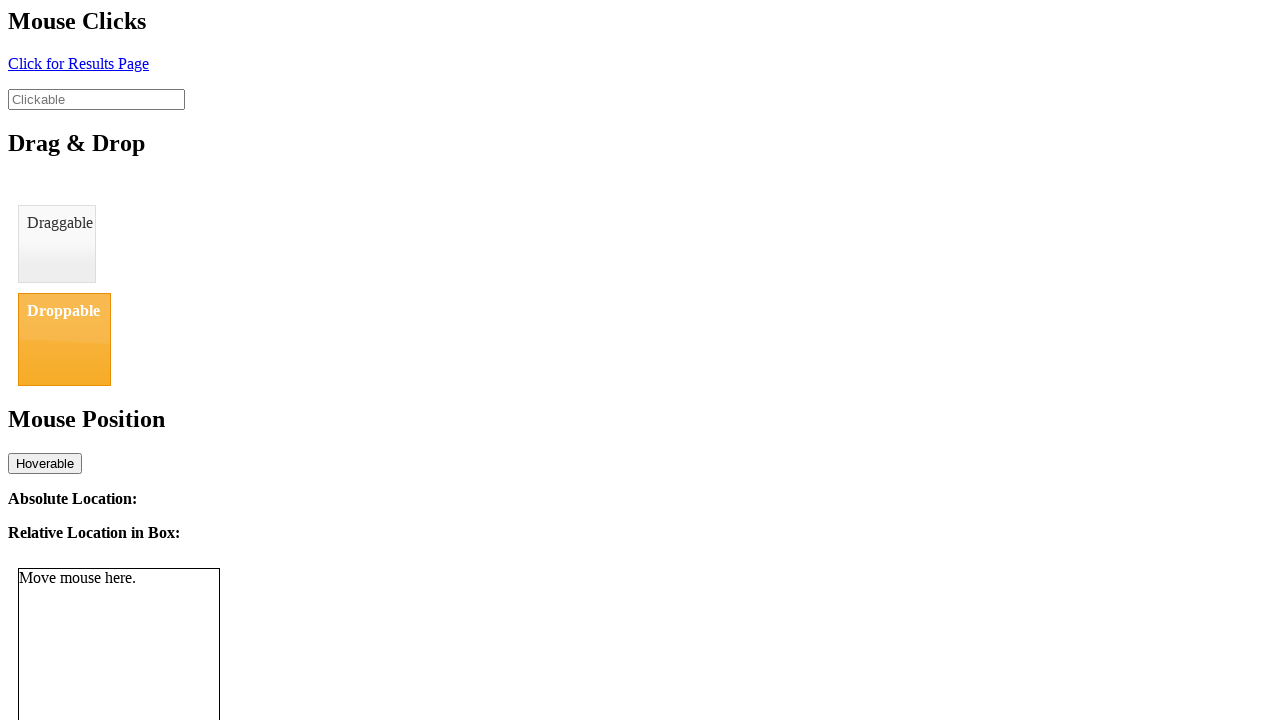

Moved mouse cursor over the hoverable element to trigger hover effect at (45, 463) on #hover
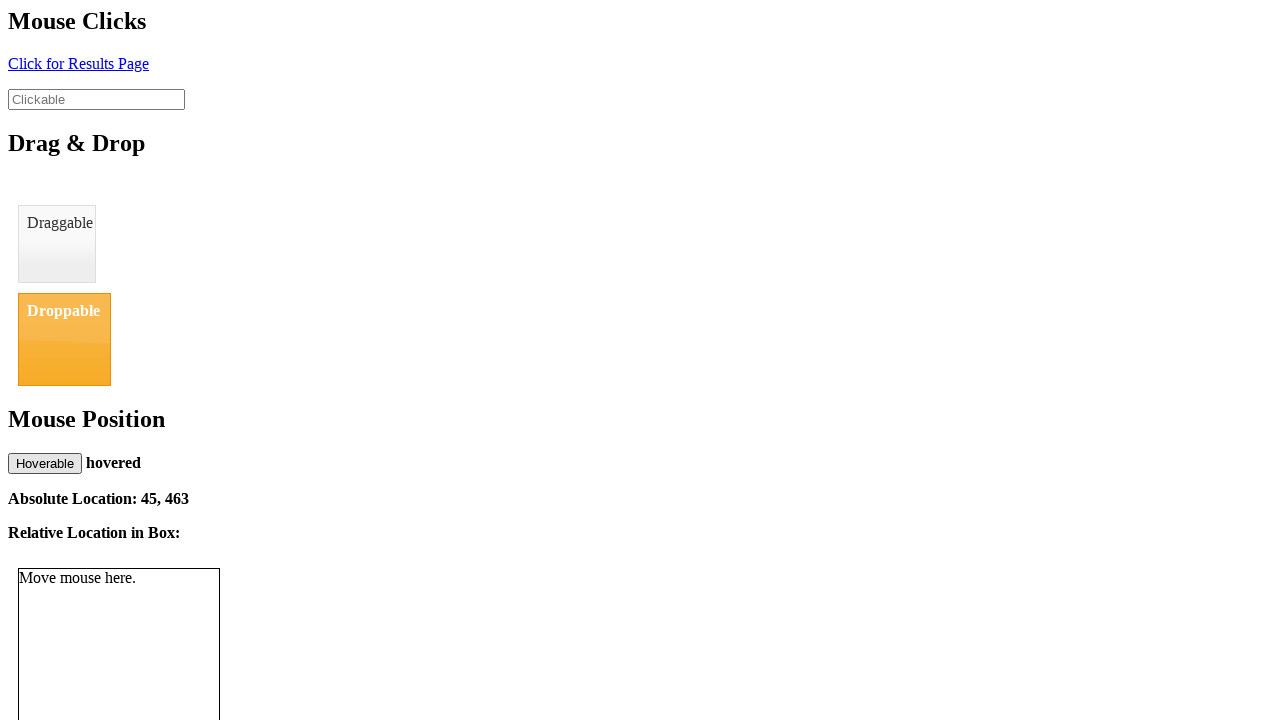

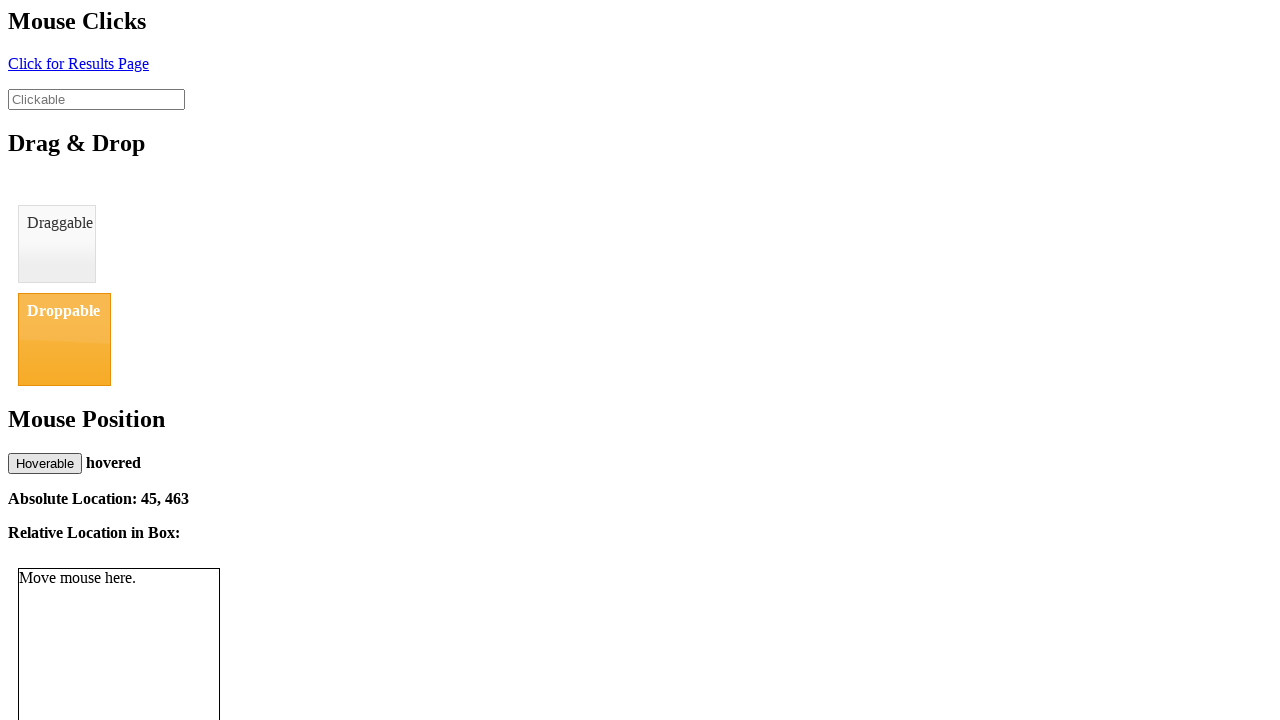